Tests a registration form by filling in name, email, phone, and address fields, then submitting the form and verifying successful registration message

Starting URL: http://suninjuly.github.io/registration2.html

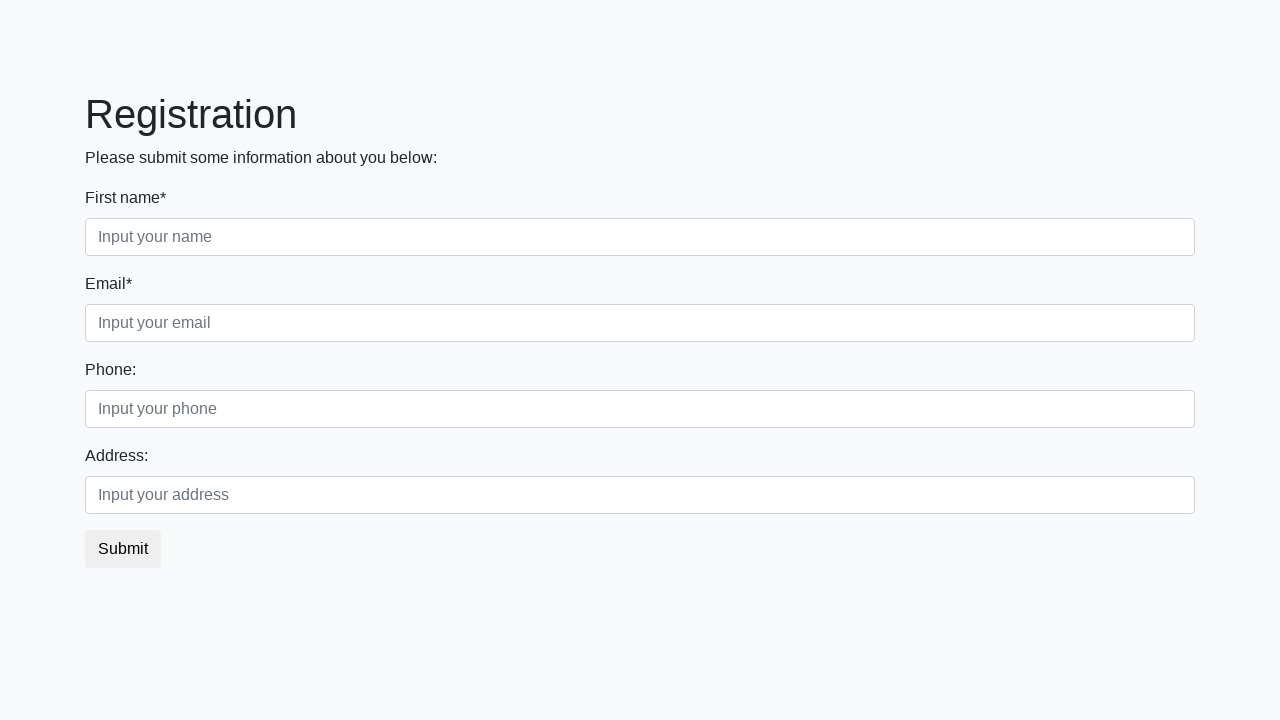

Filled name field with 'Valery' on [placeholder='Input your name']
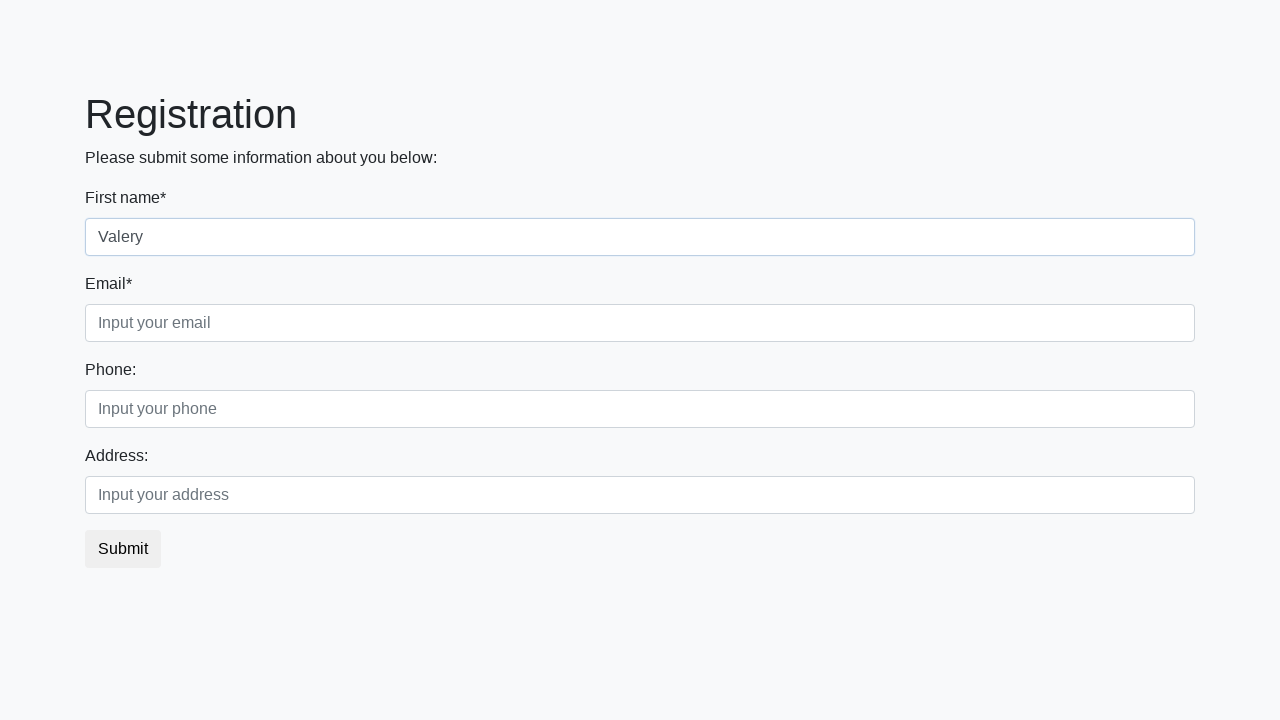

Filled email field with 'test@example.com' on [placeholder='Input your email']
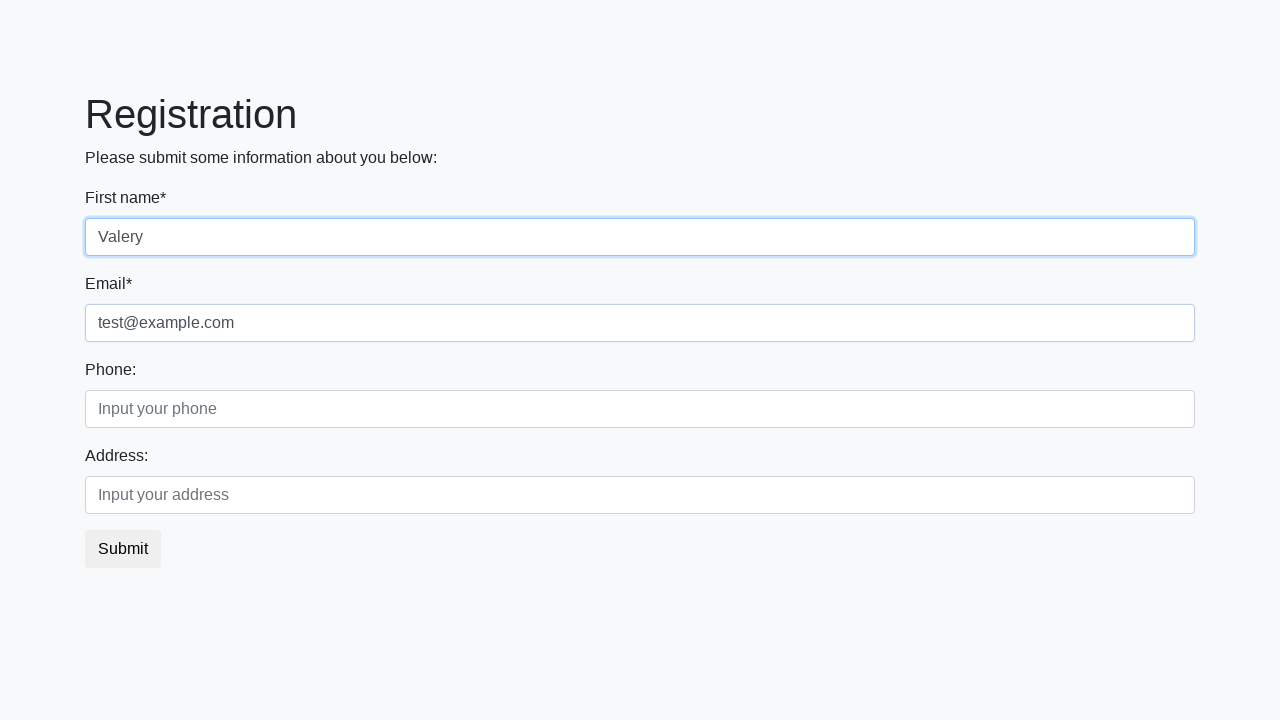

Filled phone field with '+12025551234' on [placeholder='Input your phone']
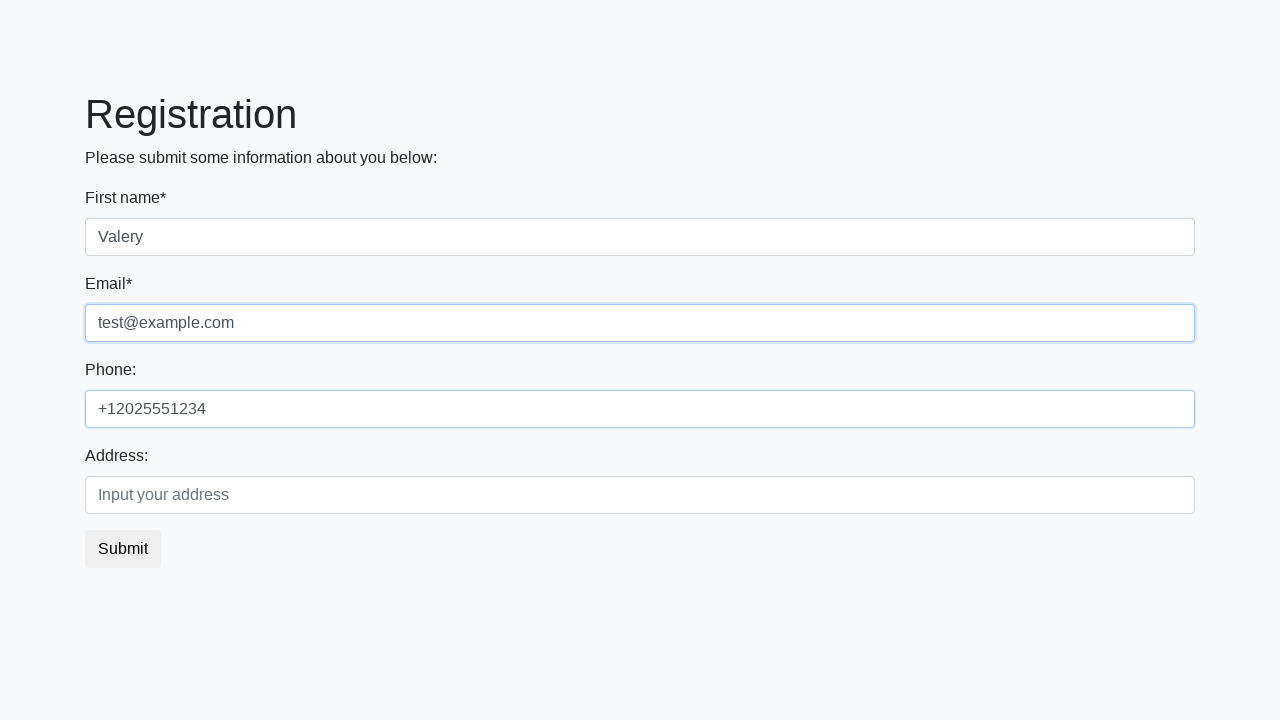

Filled address field with '123 Main Street' on [placeholder='Input your address']
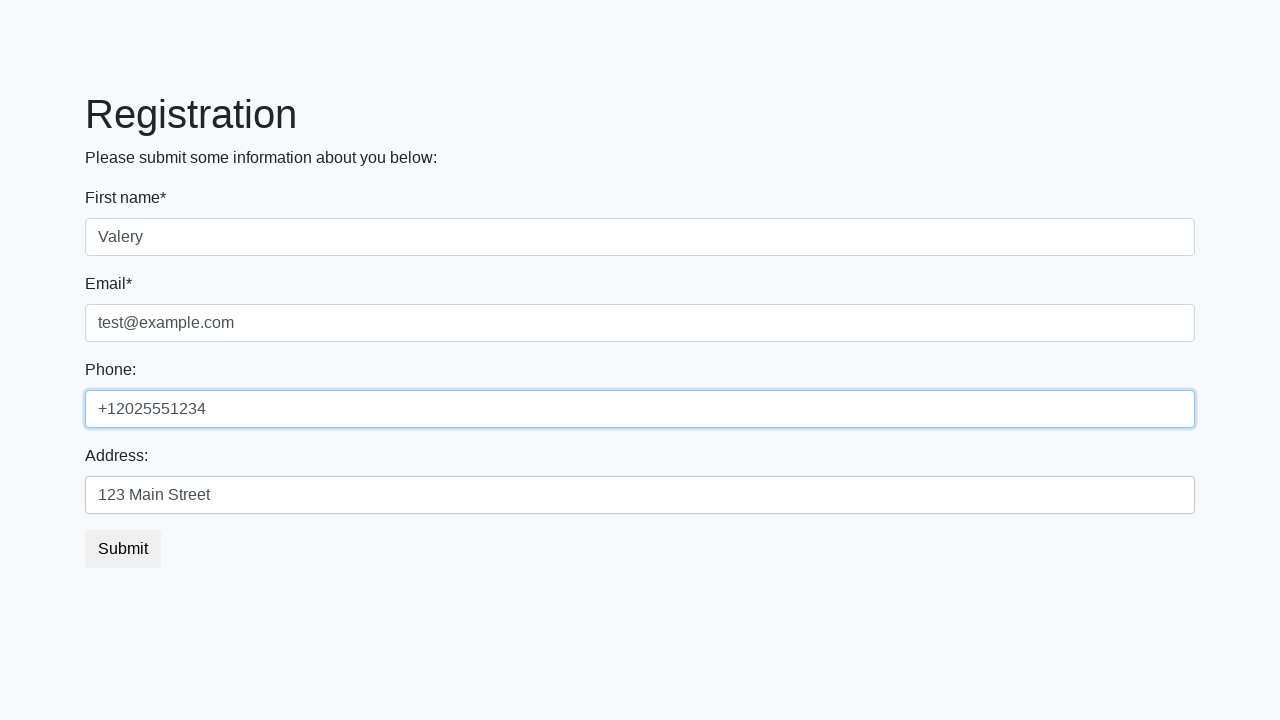

Clicked submit button to register at (123, 549) on button[type='submit']
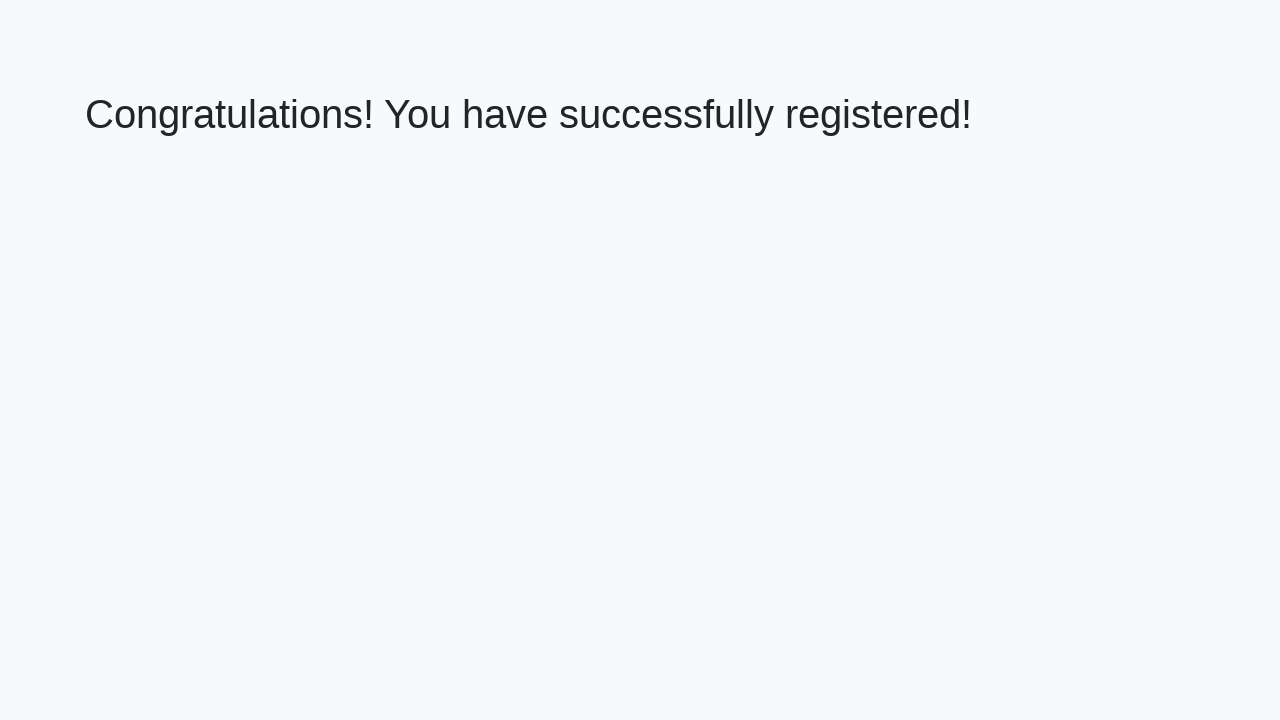

Verified success message: 'Congratulations! You have successfully registered!'
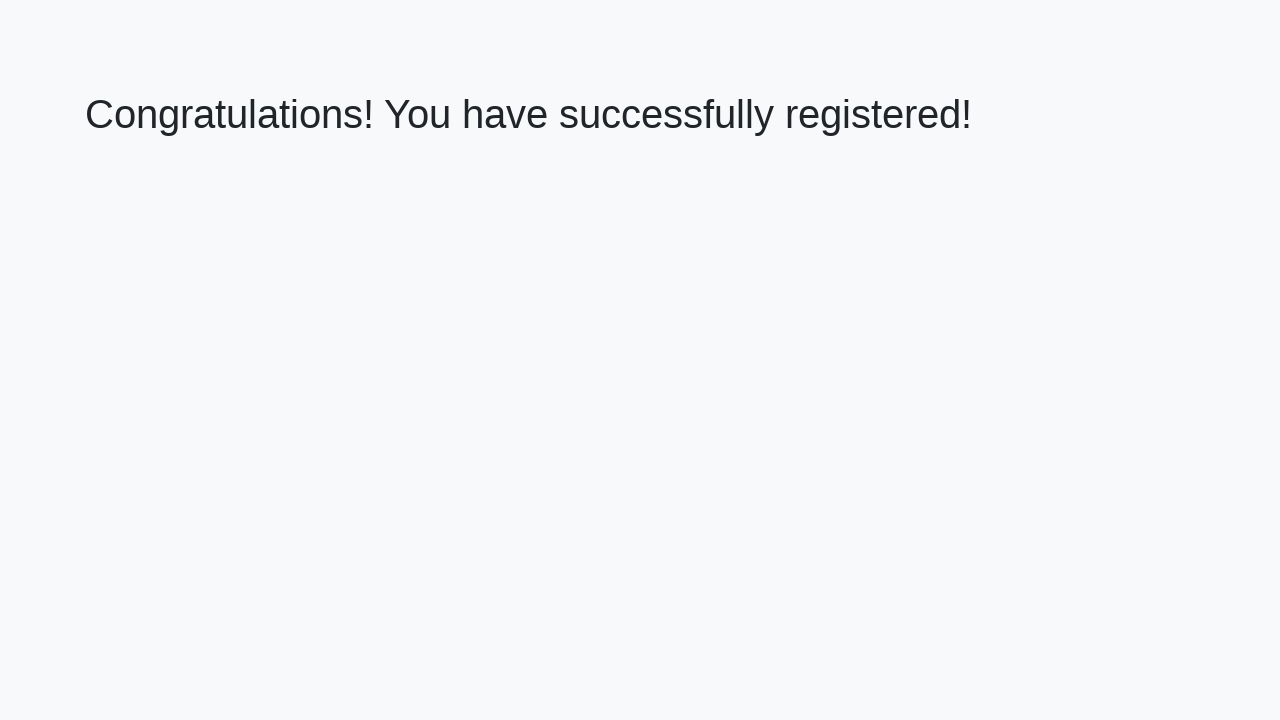

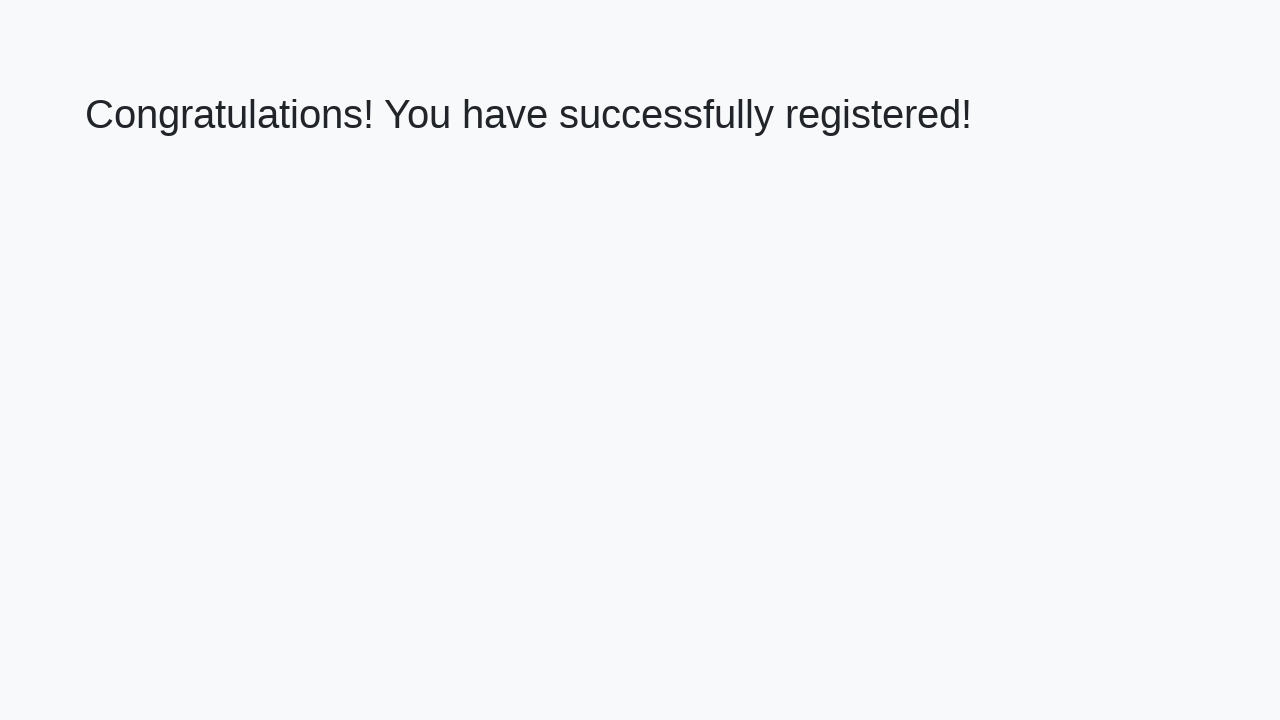